Tests form input functionality on a demo page by filling text fields, clearing pre-filled values, and interacting with placeholder text

Starting URL: https://seleniumbase.io/demo_page

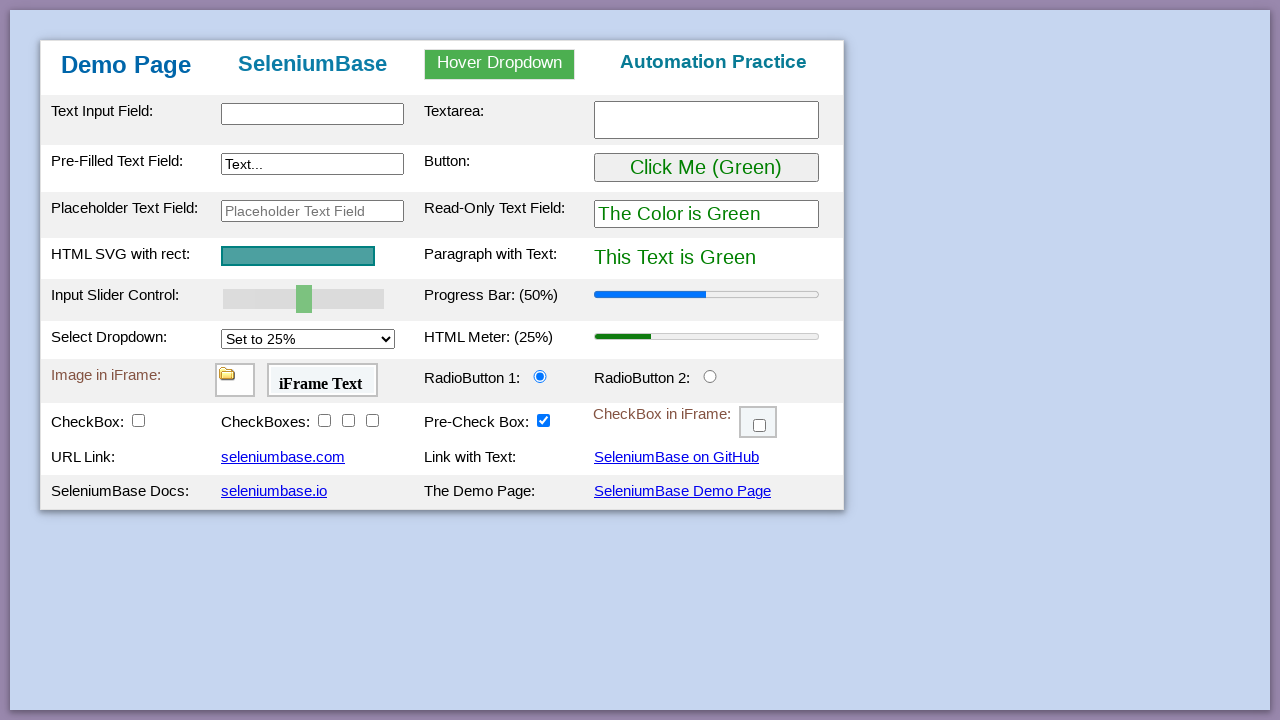

Filled first text input field with 'Sheetal' on #myTextInput
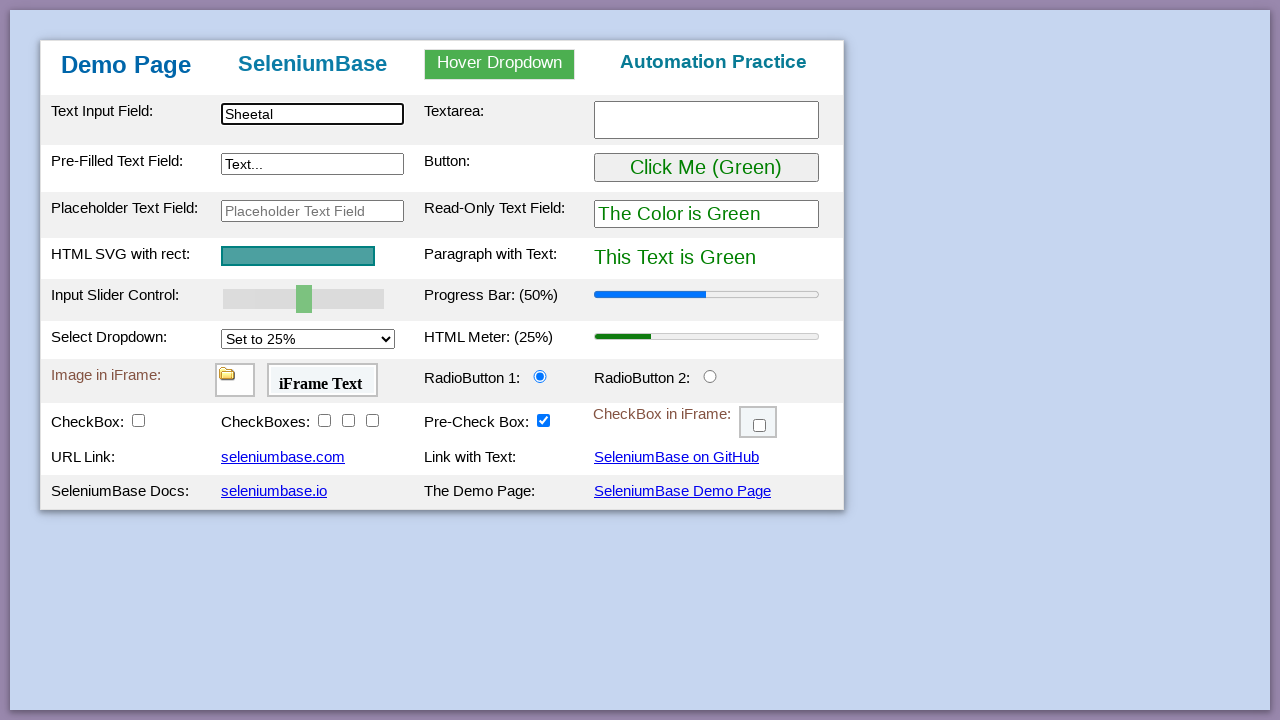

Cleared pre-filled text input field on #myTextInput2
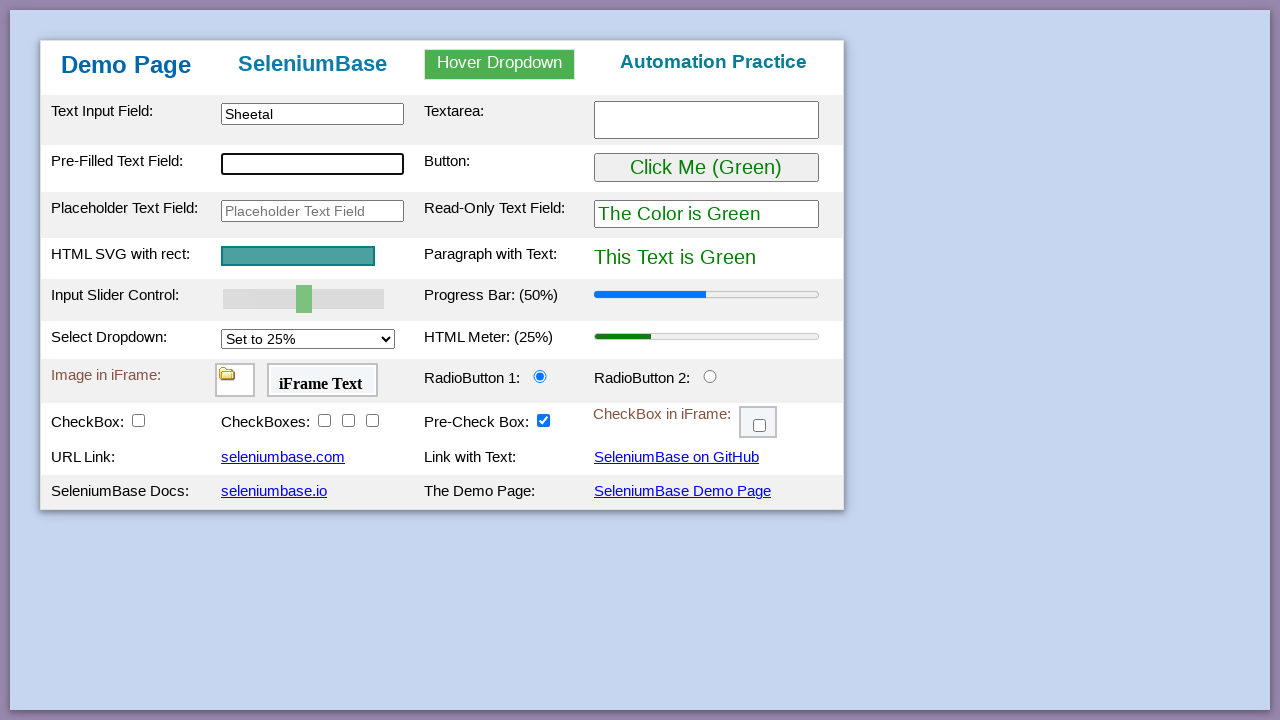

Filled cleared text input field with 'QA Tester' on #myTextInput2
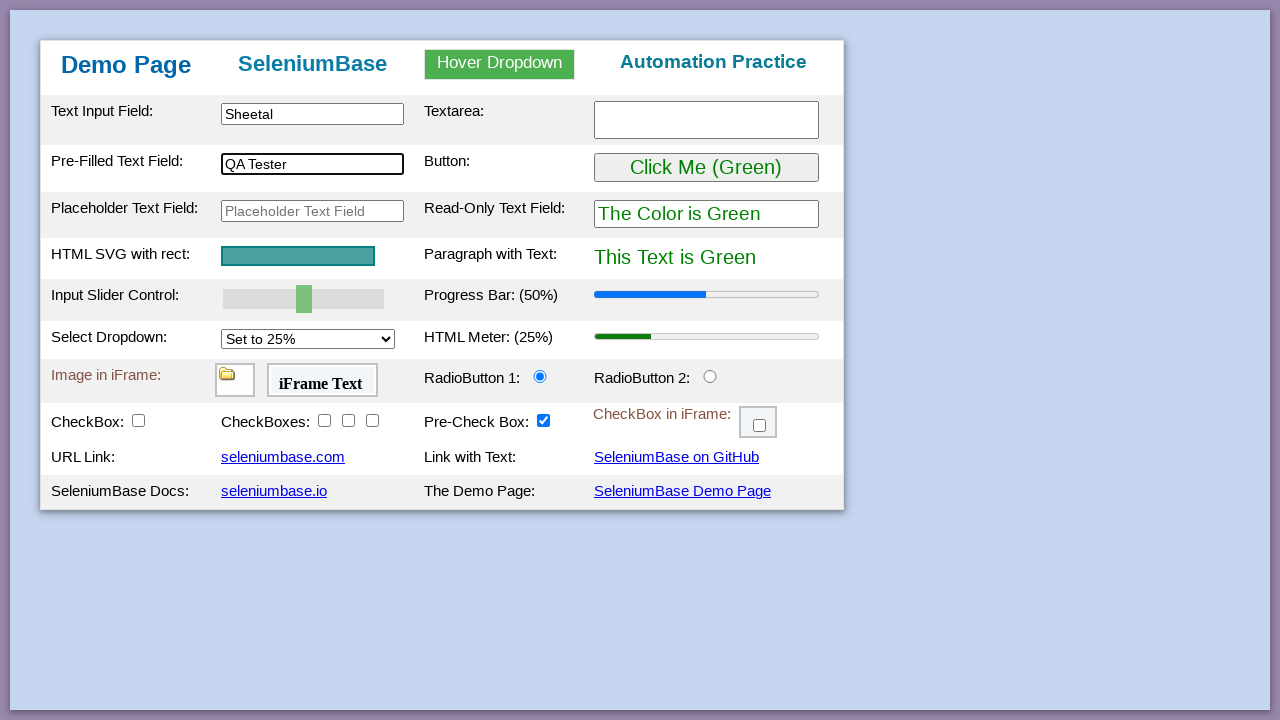

Filled placeholder text field with 'Manager' on #placeholderText
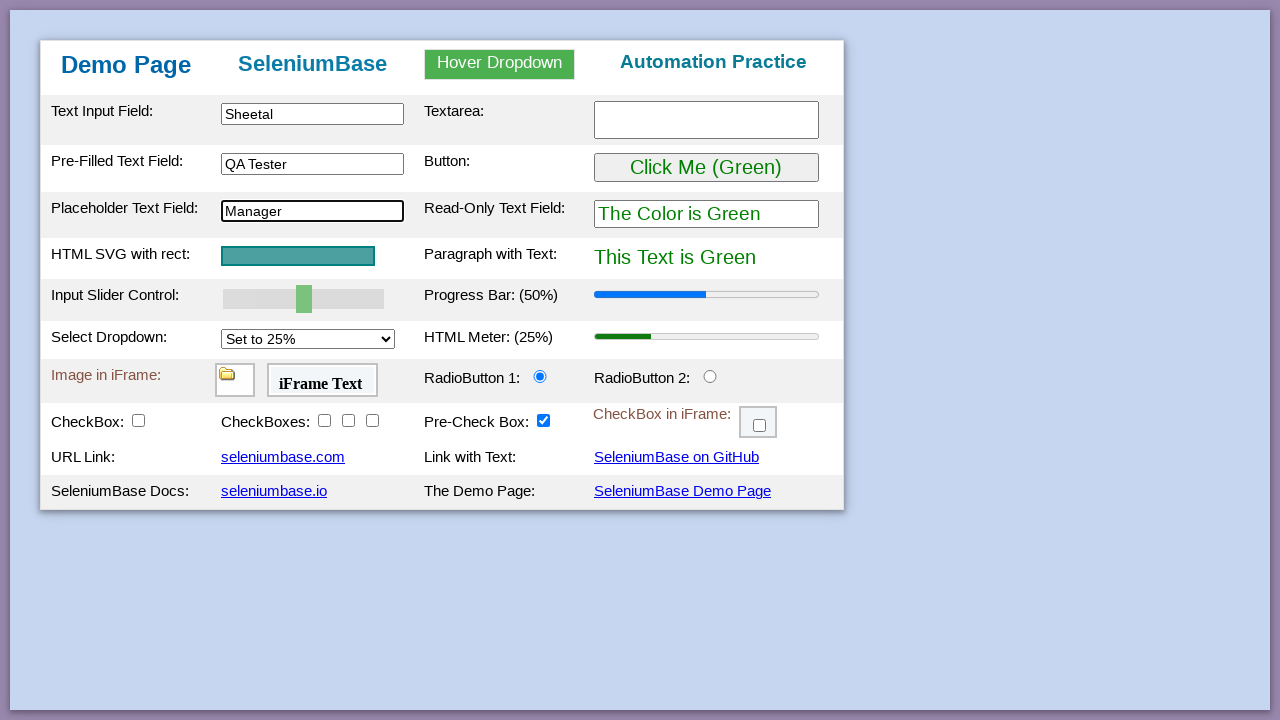

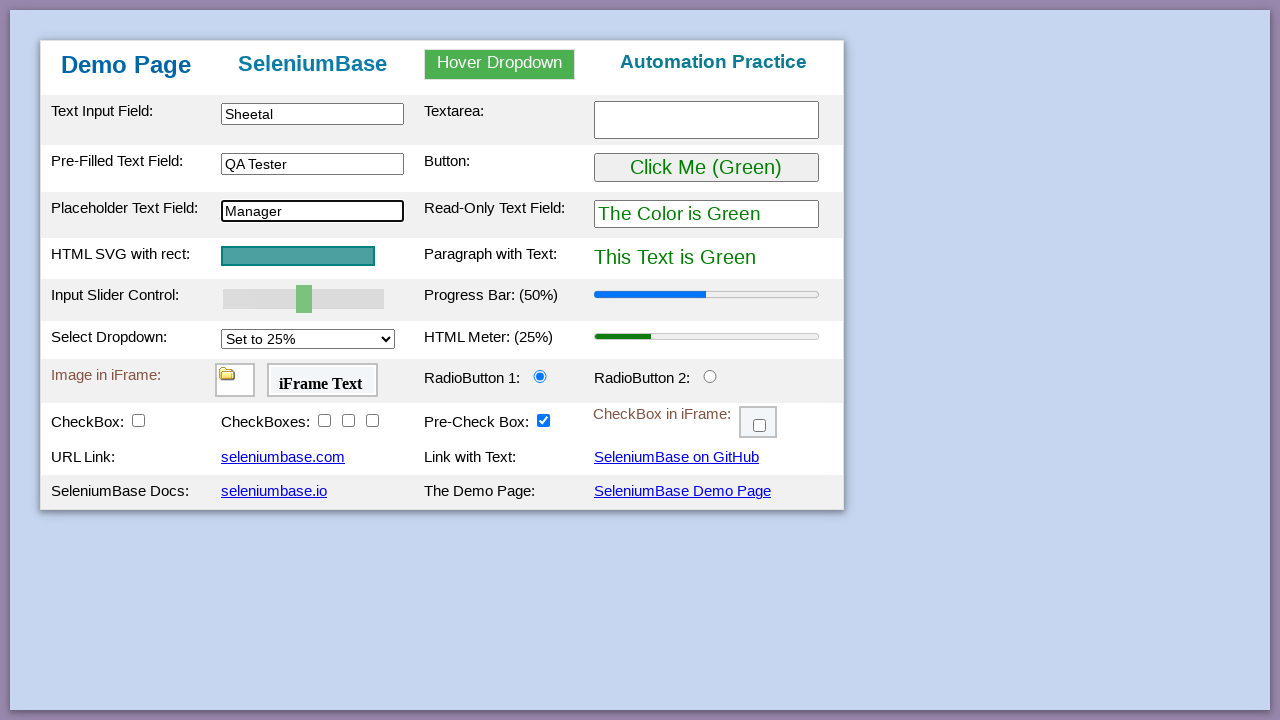